Tests nested iframe navigation by switching between parent and child iframes

Starting URL: https://demoqa.com/nestedframes

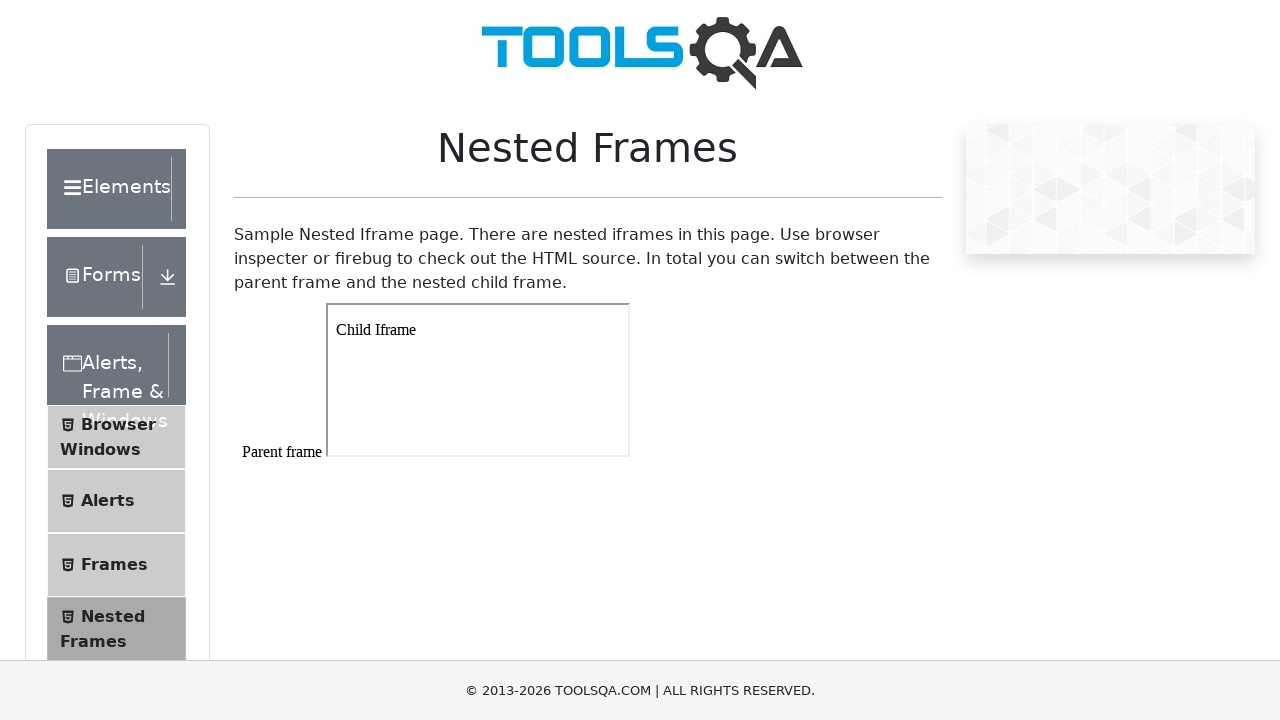

Navigated to nested iframe test page at demoqa.com/nestedframes
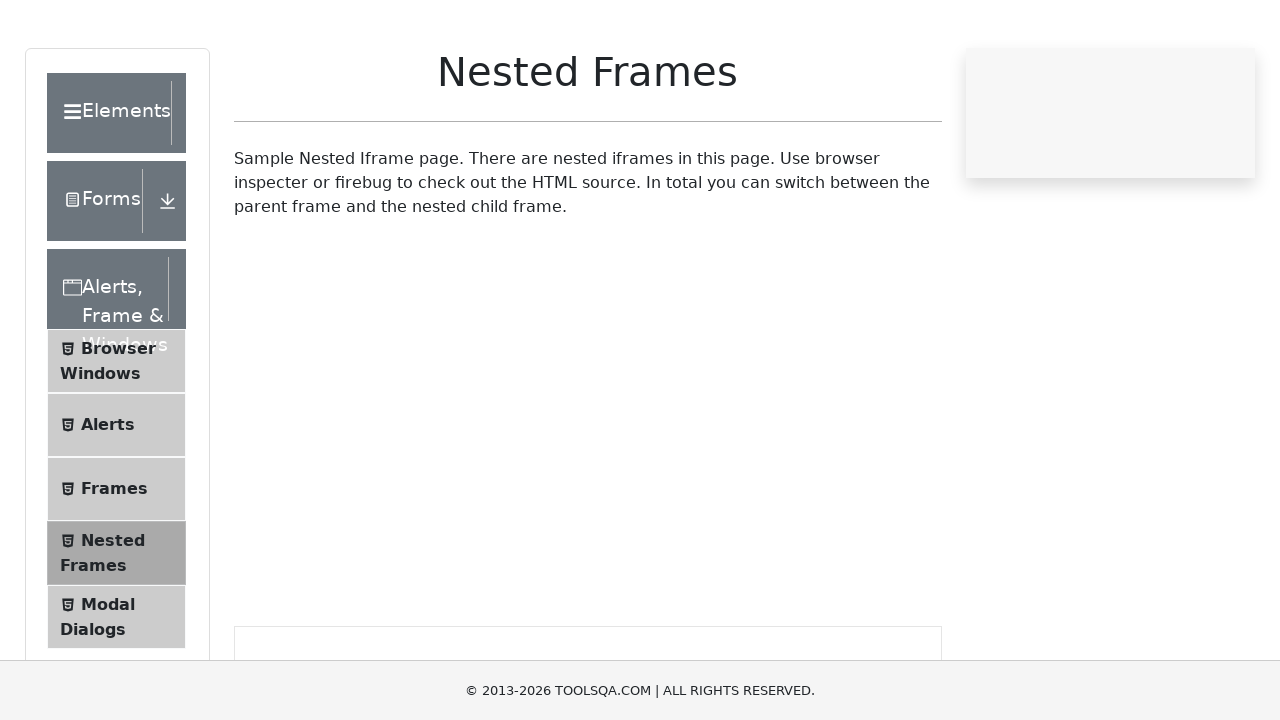

Located first iframe with id 'frame1'
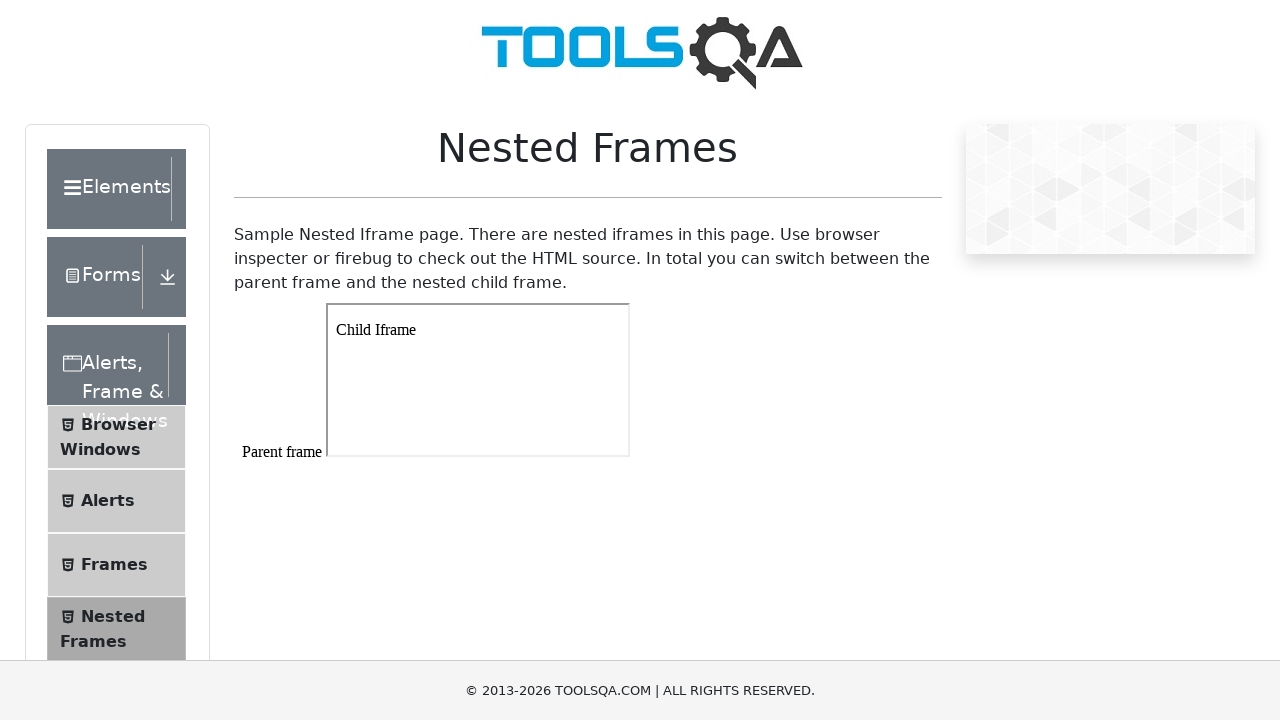

Retrieved body text from first iframe: '
Parent frame



'
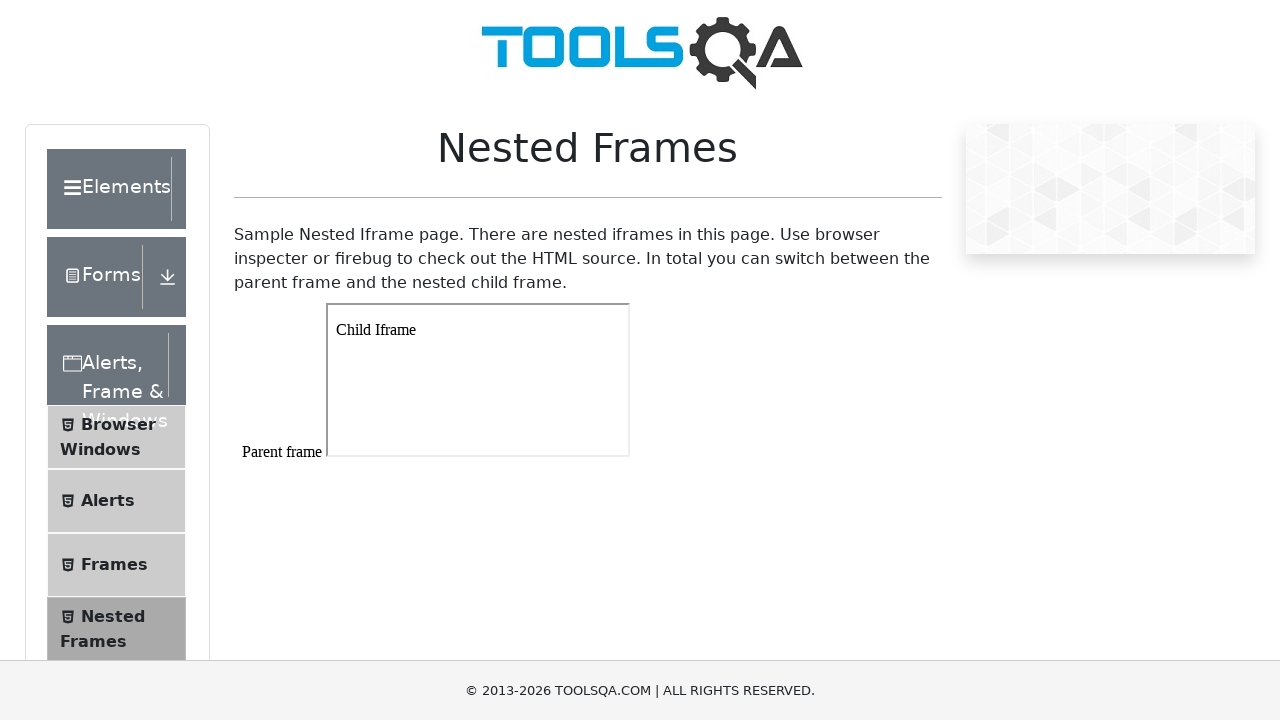

Found 1 nested iframe(s) in child frame
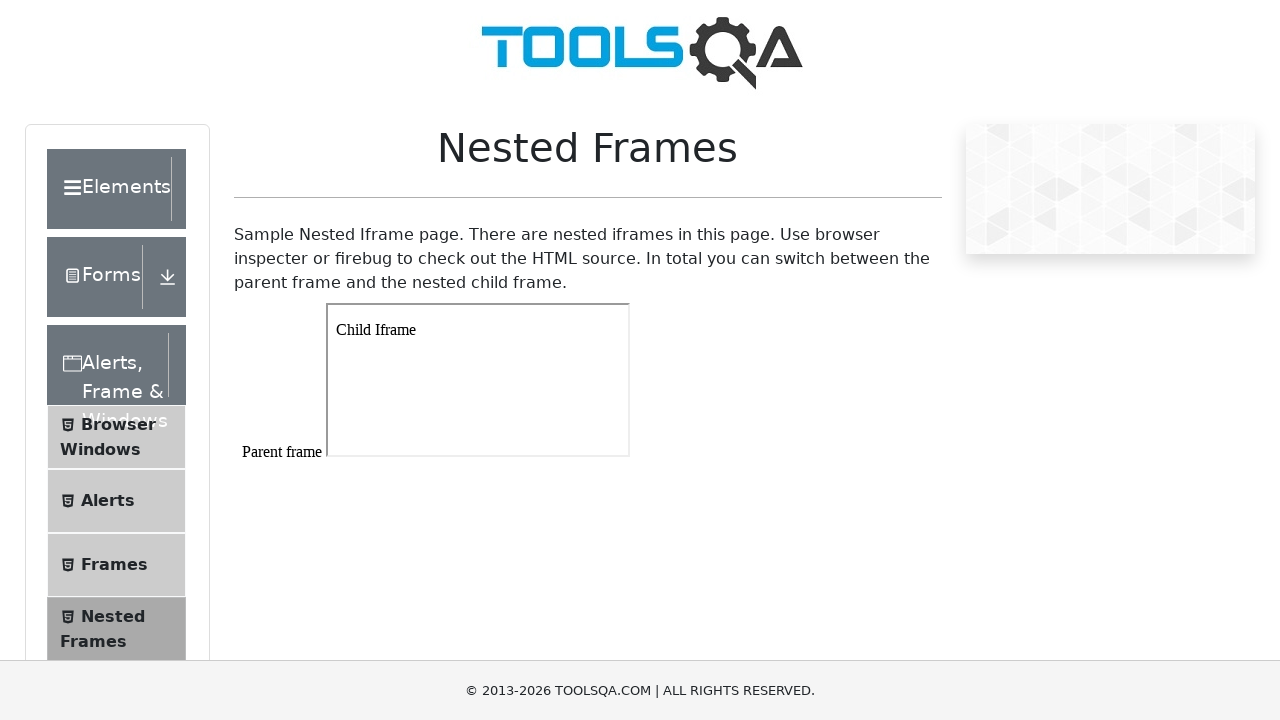

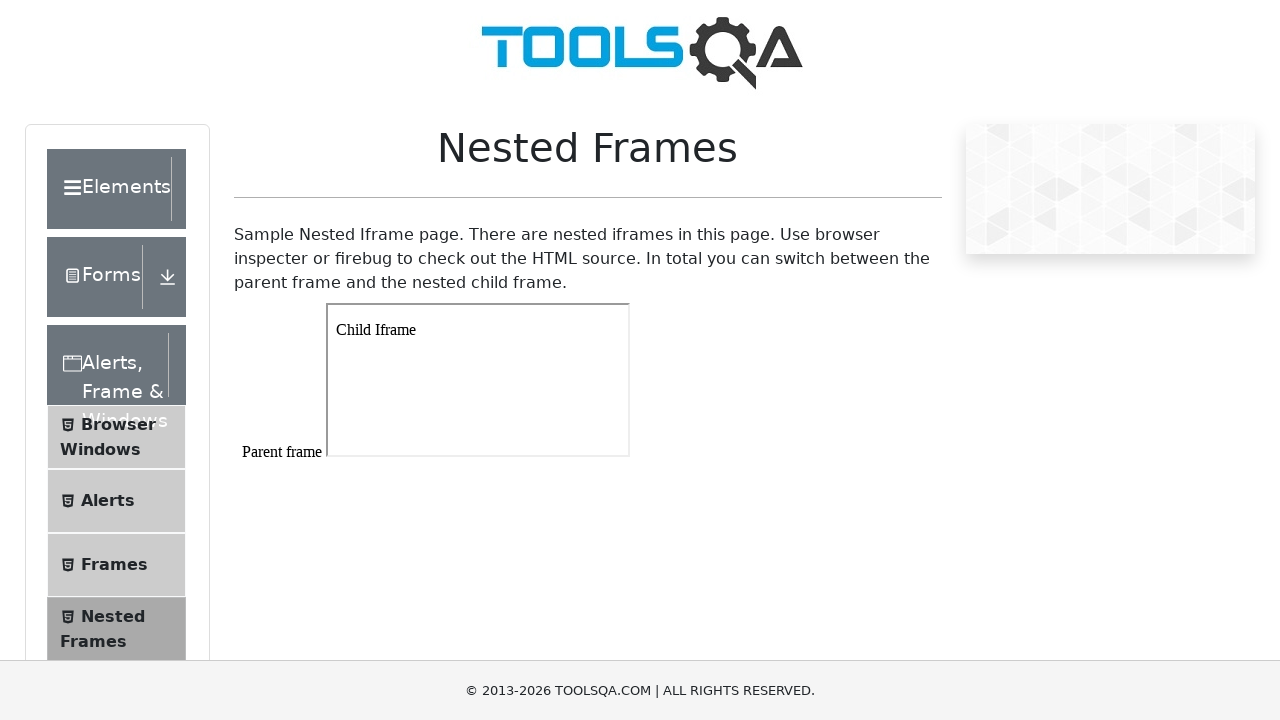